Tests that completed items are removed when Clear completed button is clicked

Starting URL: https://demo.playwright.dev/todomvc

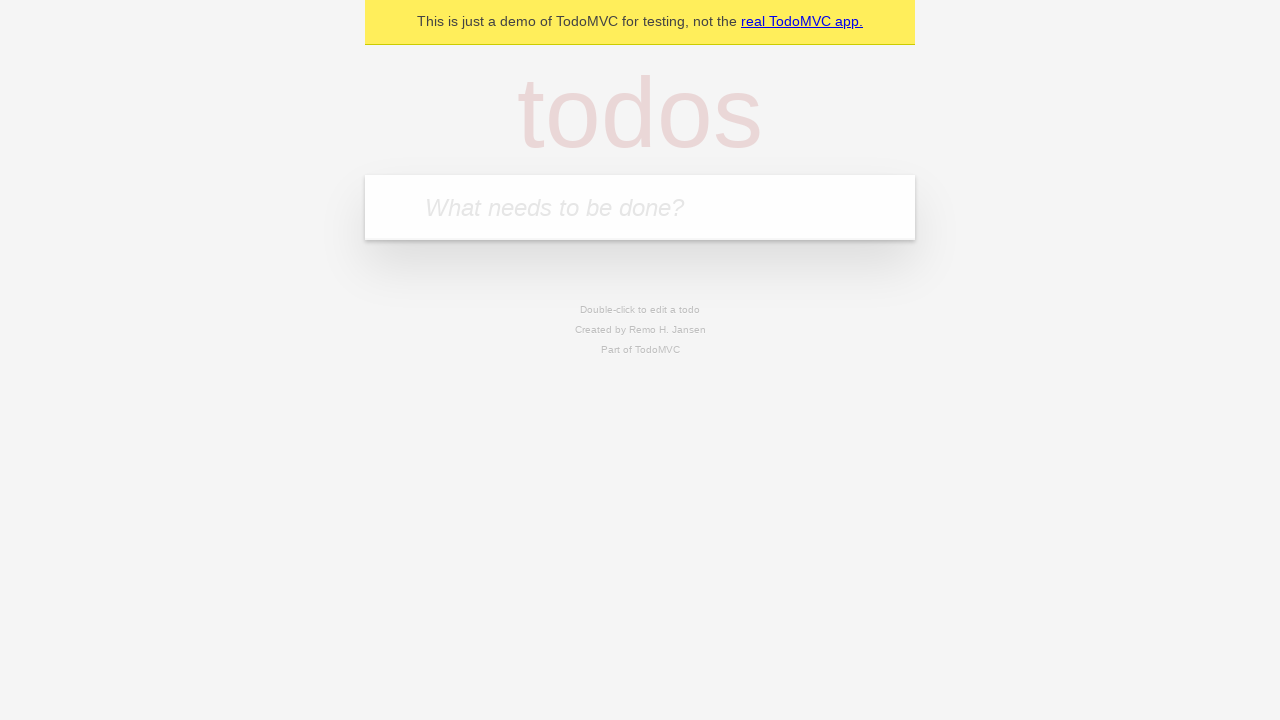

Filled todo input with 'buy some cheese' on internal:attr=[placeholder="What needs to be done?"i]
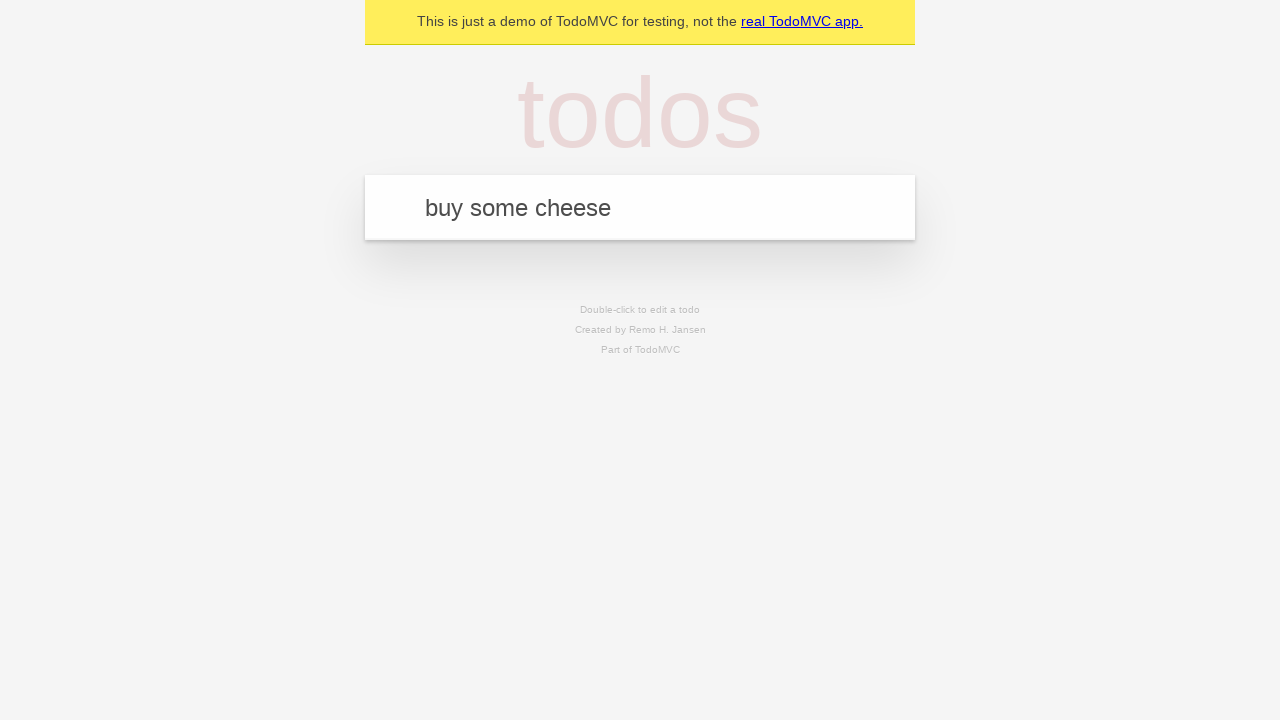

Pressed Enter to create first todo item on internal:attr=[placeholder="What needs to be done?"i]
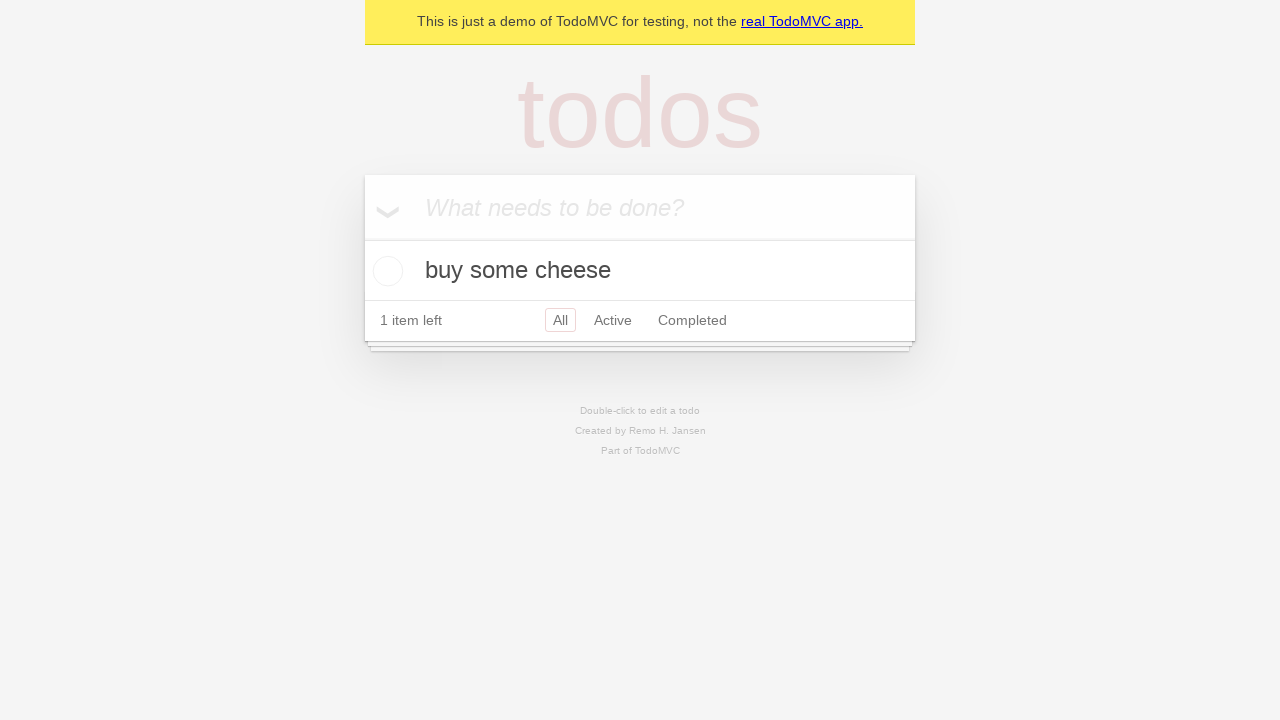

Filled todo input with 'feed the cat' on internal:attr=[placeholder="What needs to be done?"i]
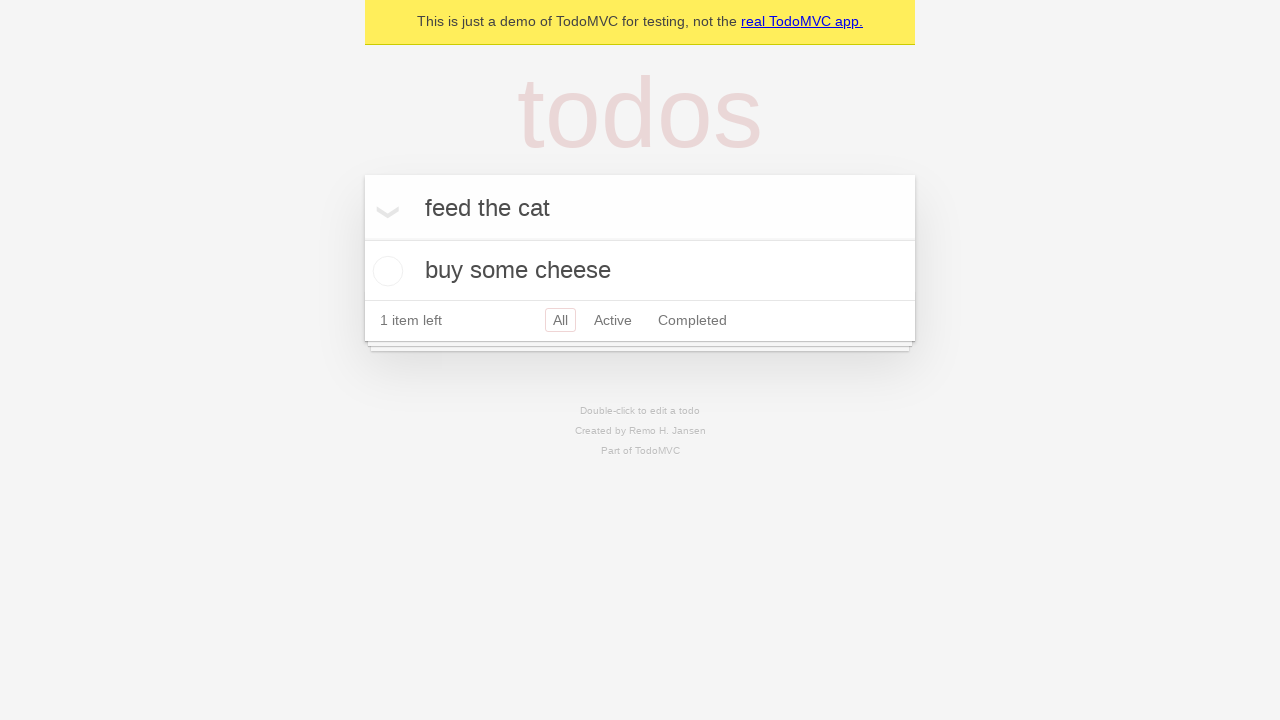

Pressed Enter to create second todo item on internal:attr=[placeholder="What needs to be done?"i]
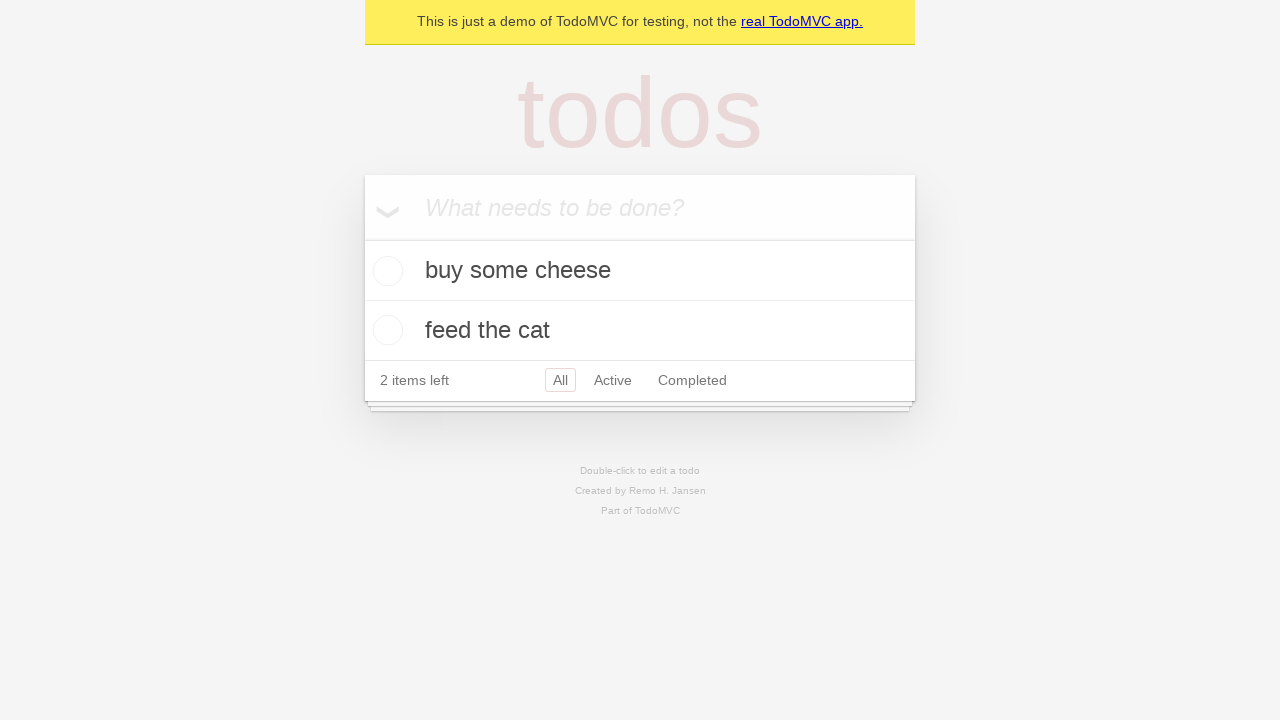

Filled todo input with 'book a doctors appointment' on internal:attr=[placeholder="What needs to be done?"i]
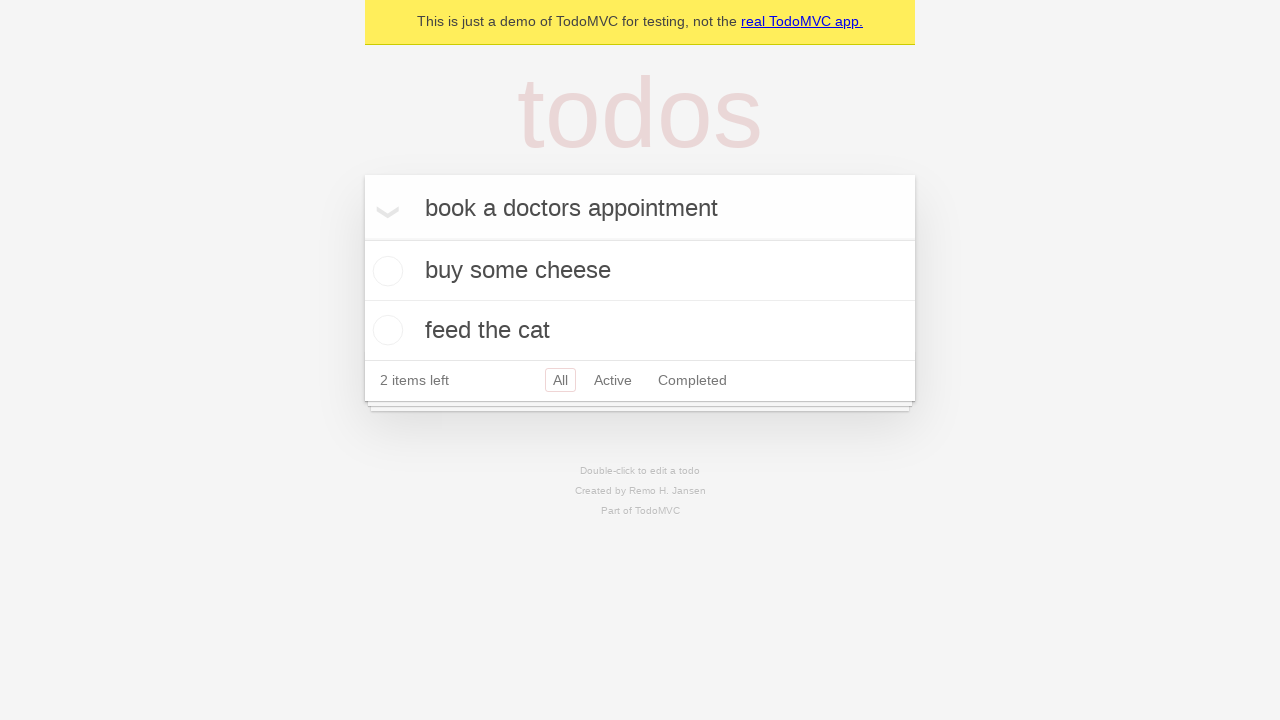

Pressed Enter to create third todo item on internal:attr=[placeholder="What needs to be done?"i]
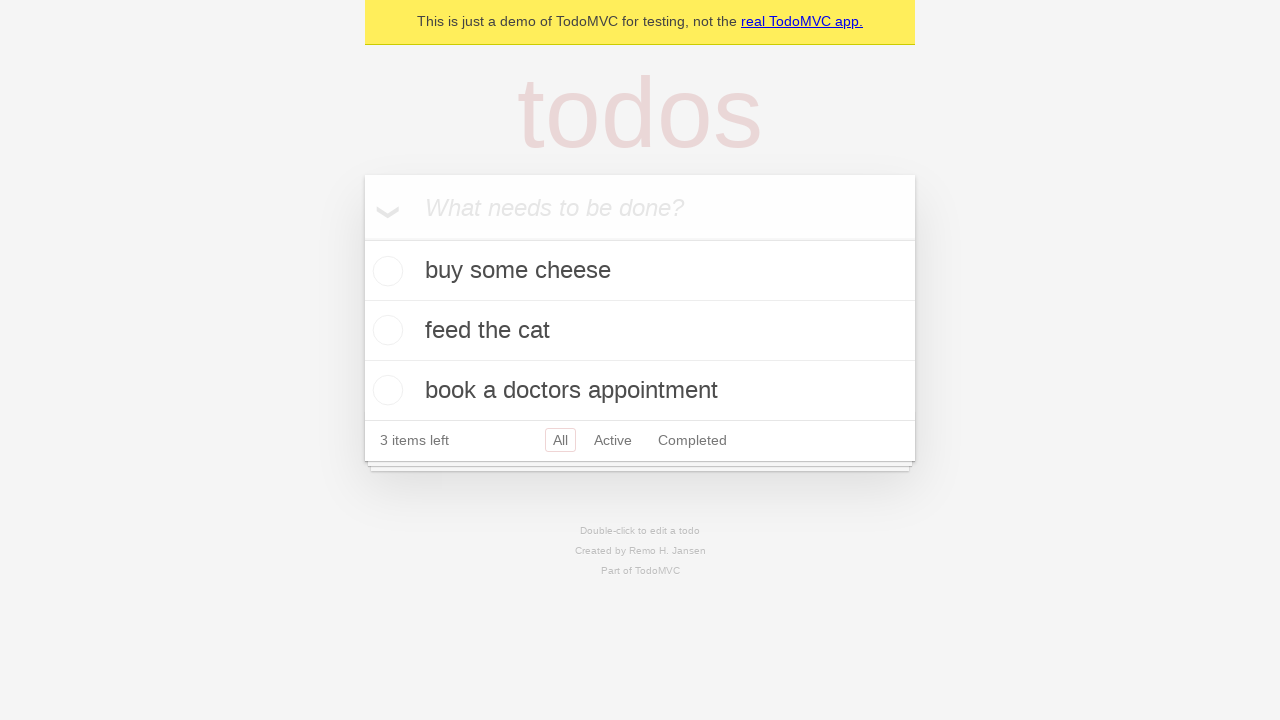

Checked the second todo item checkbox at (385, 330) on internal:testid=[data-testid="todo-item"s] >> nth=1 >> internal:role=checkbox
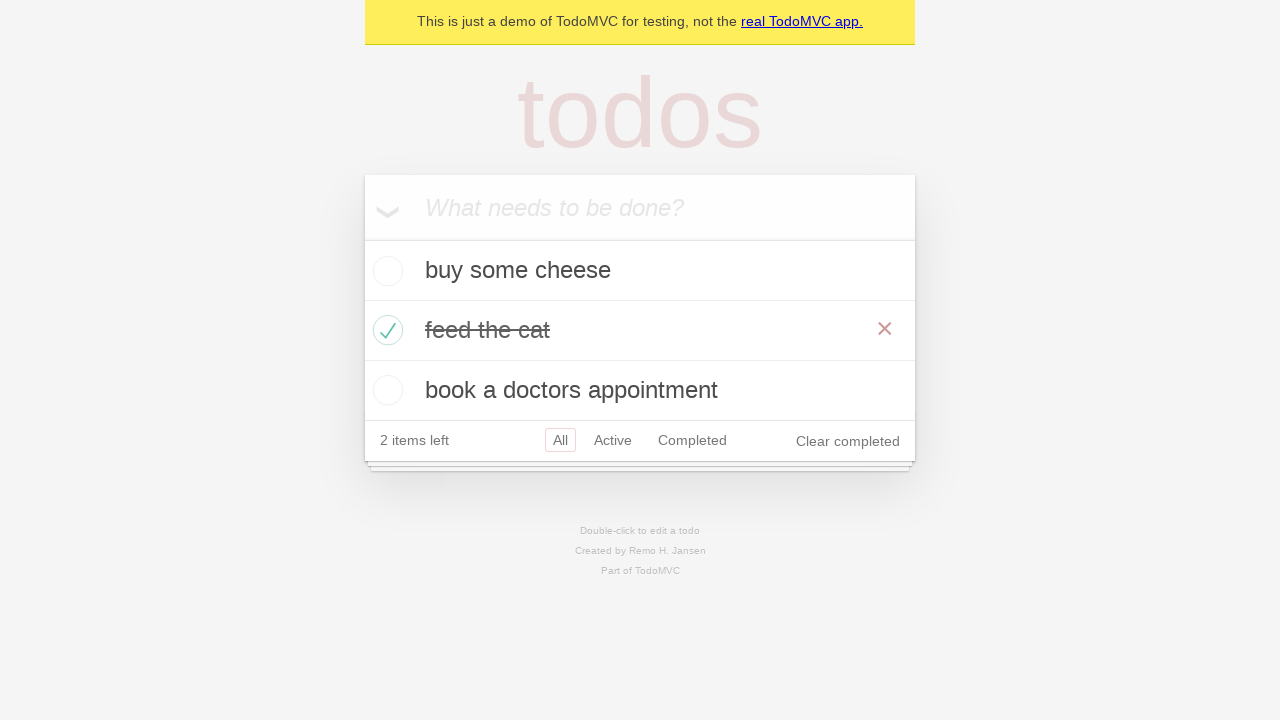

Clicked Clear completed button to remove completed items at (848, 441) on internal:role=button[name="Clear completed"i]
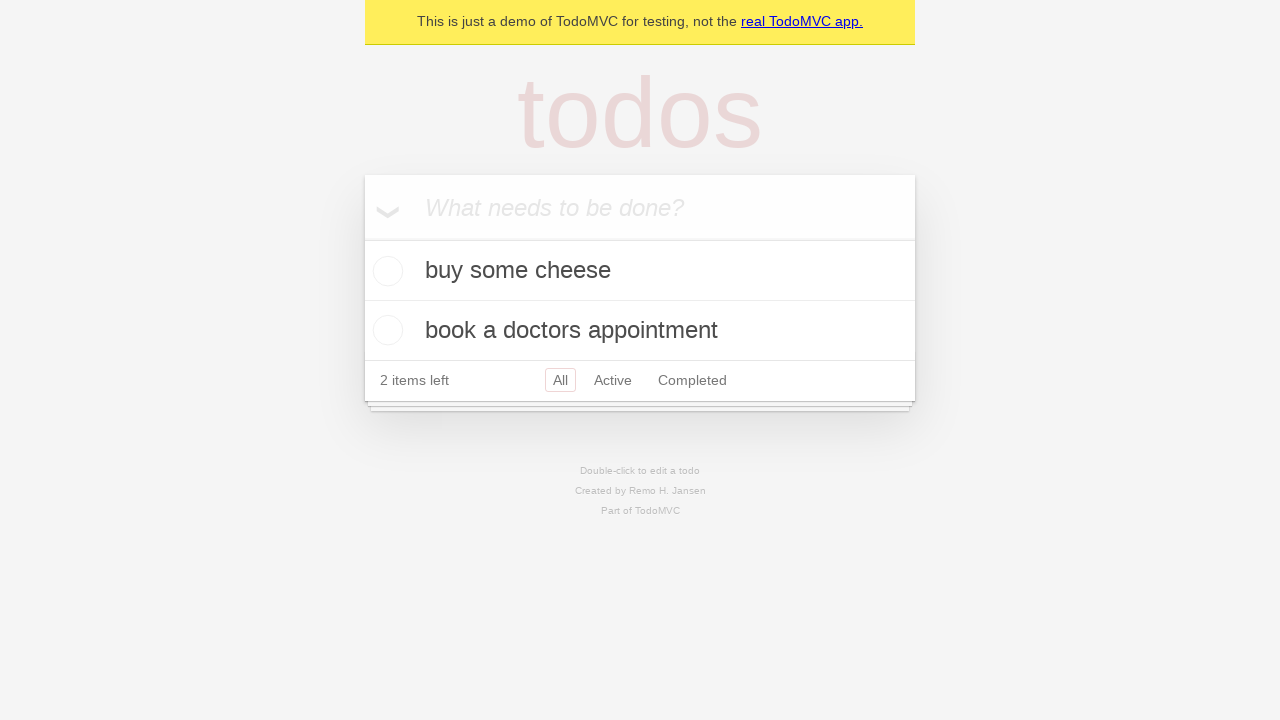

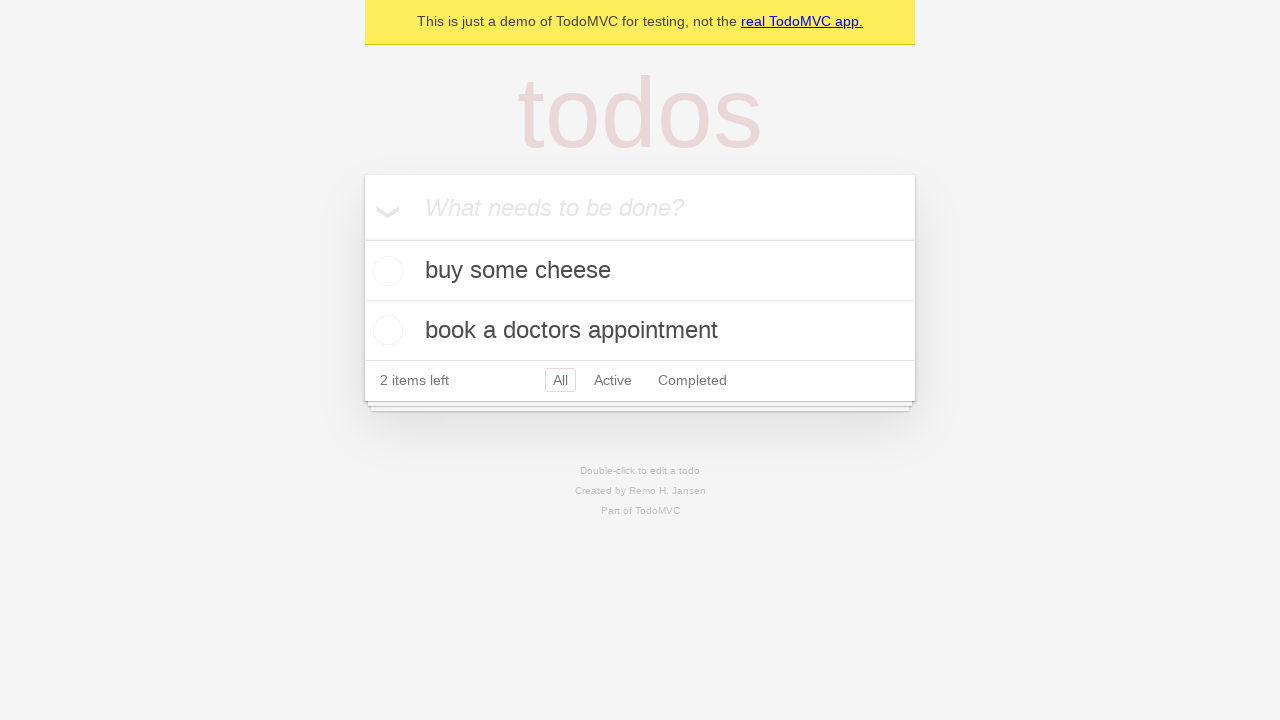